Tests scrolling to an element and filling form fields including name and date inputs

Starting URL: https://formy-project.herokuapp.com/scroll

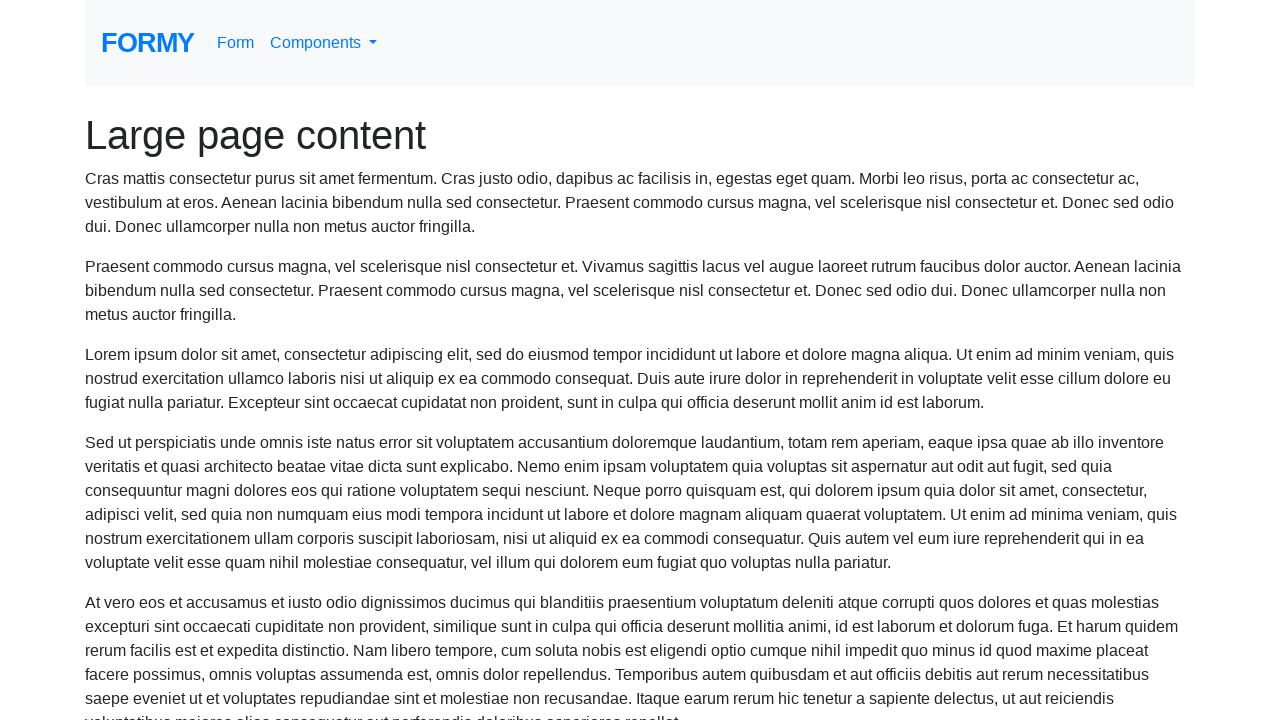

Located the name input field
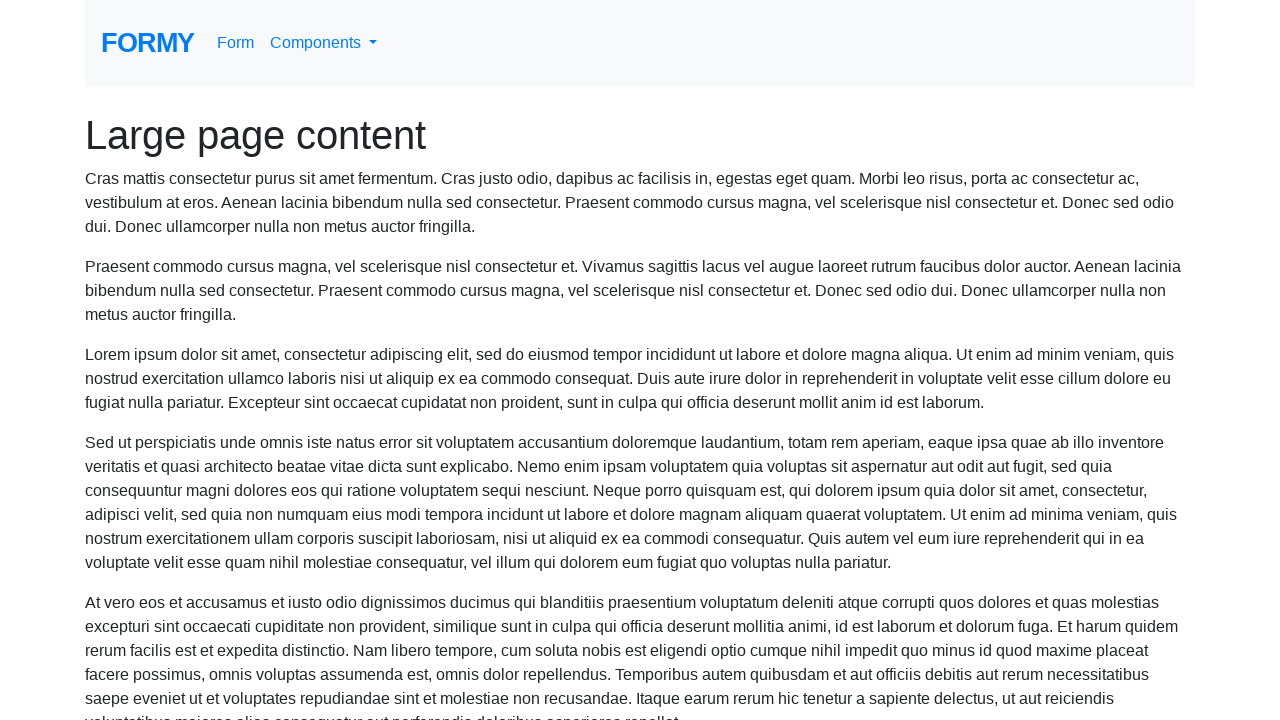

Scrolled to name field
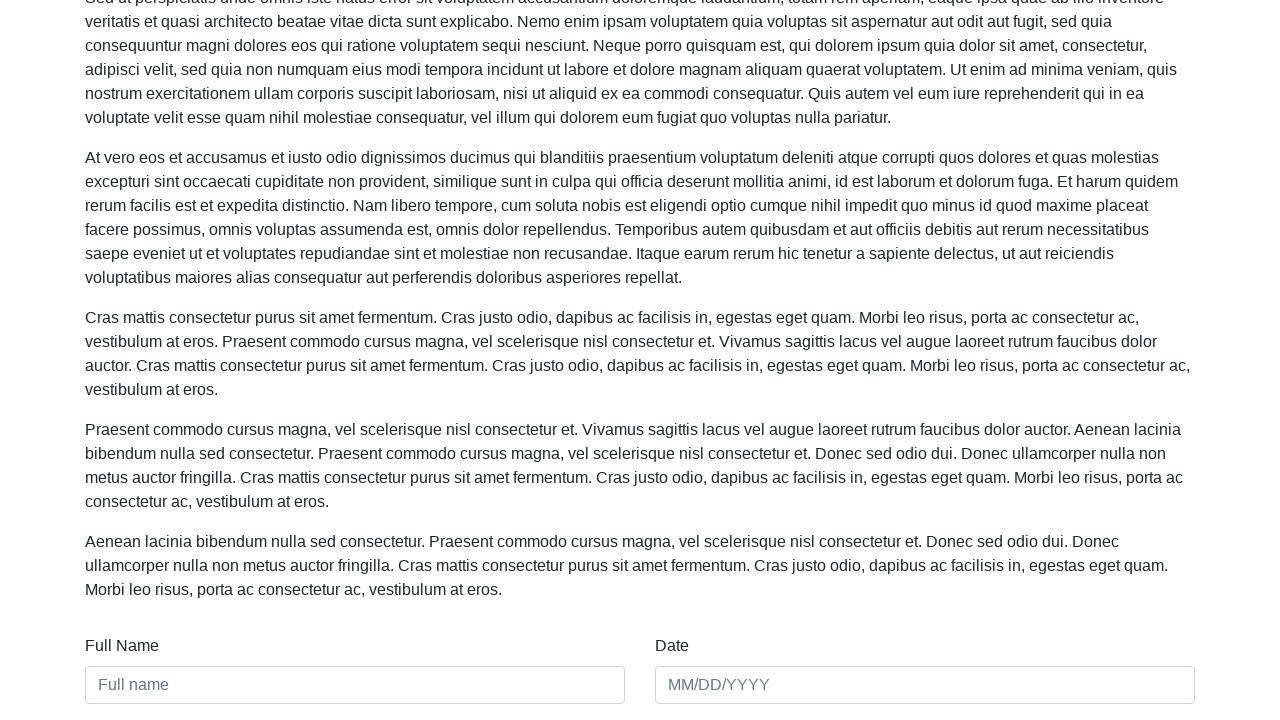

Filled name field with 'Paulina WOW' on #name
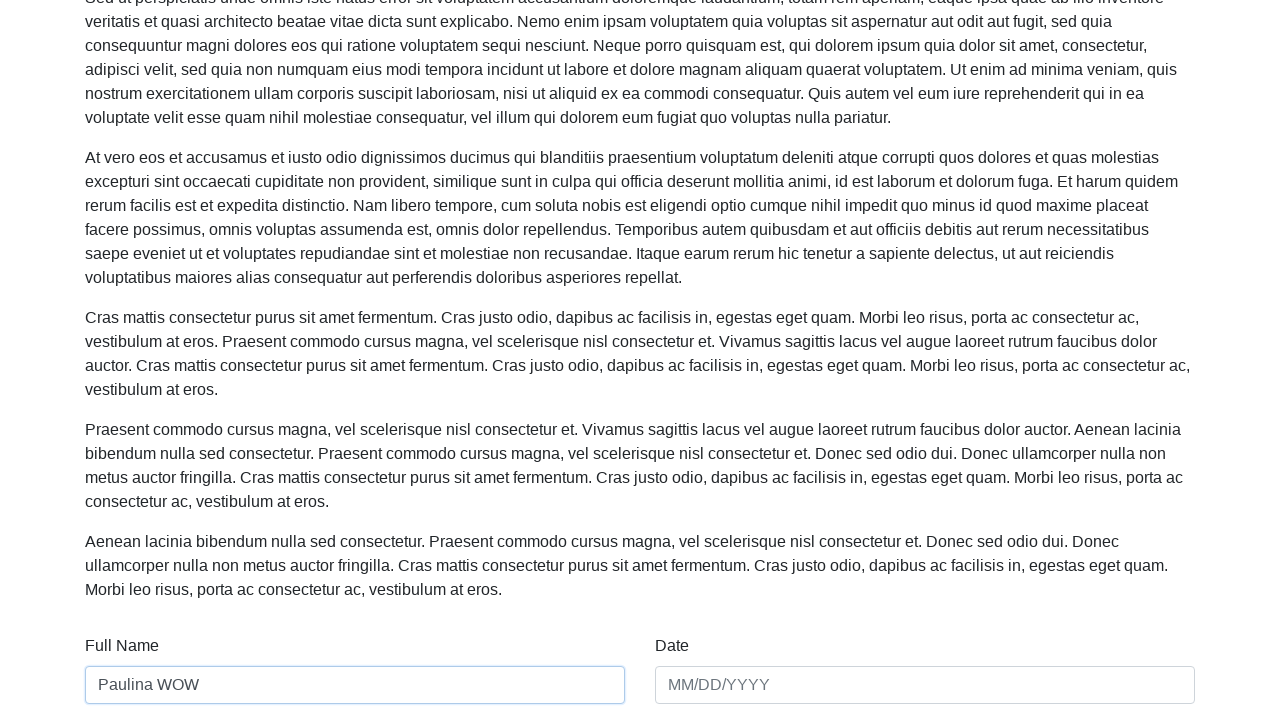

Filled date field with '09.12.2020' on #date
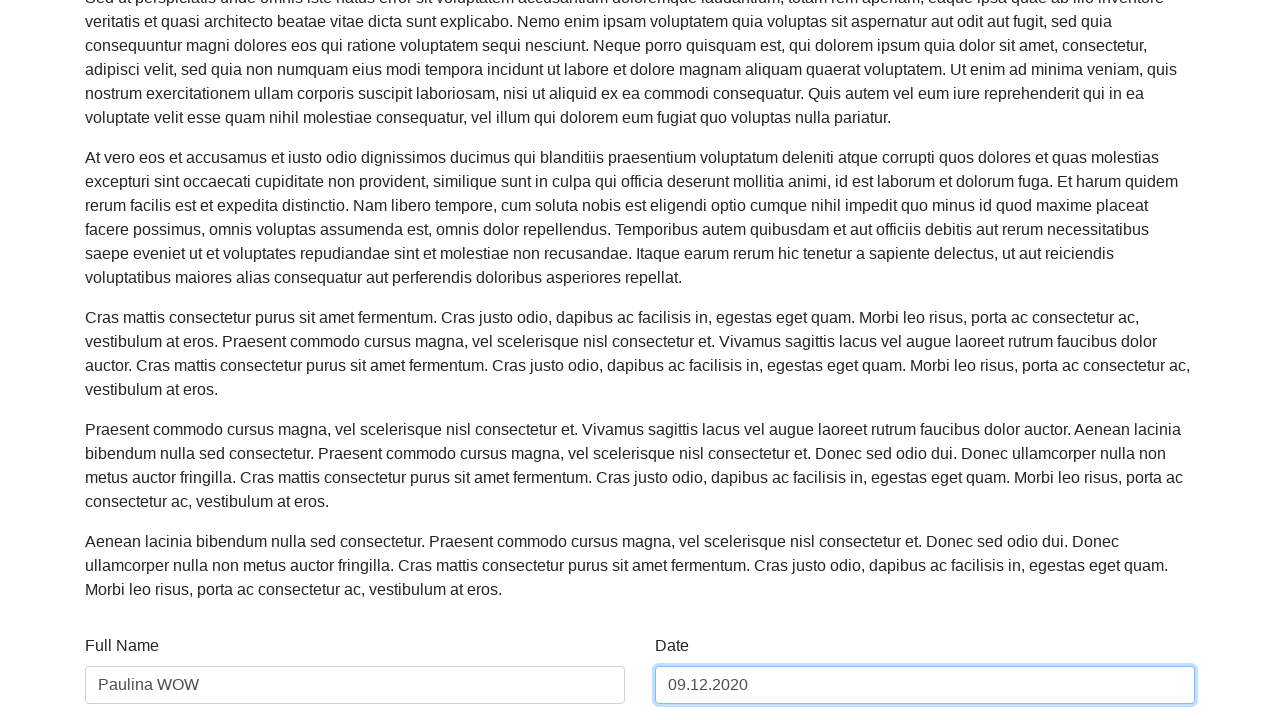

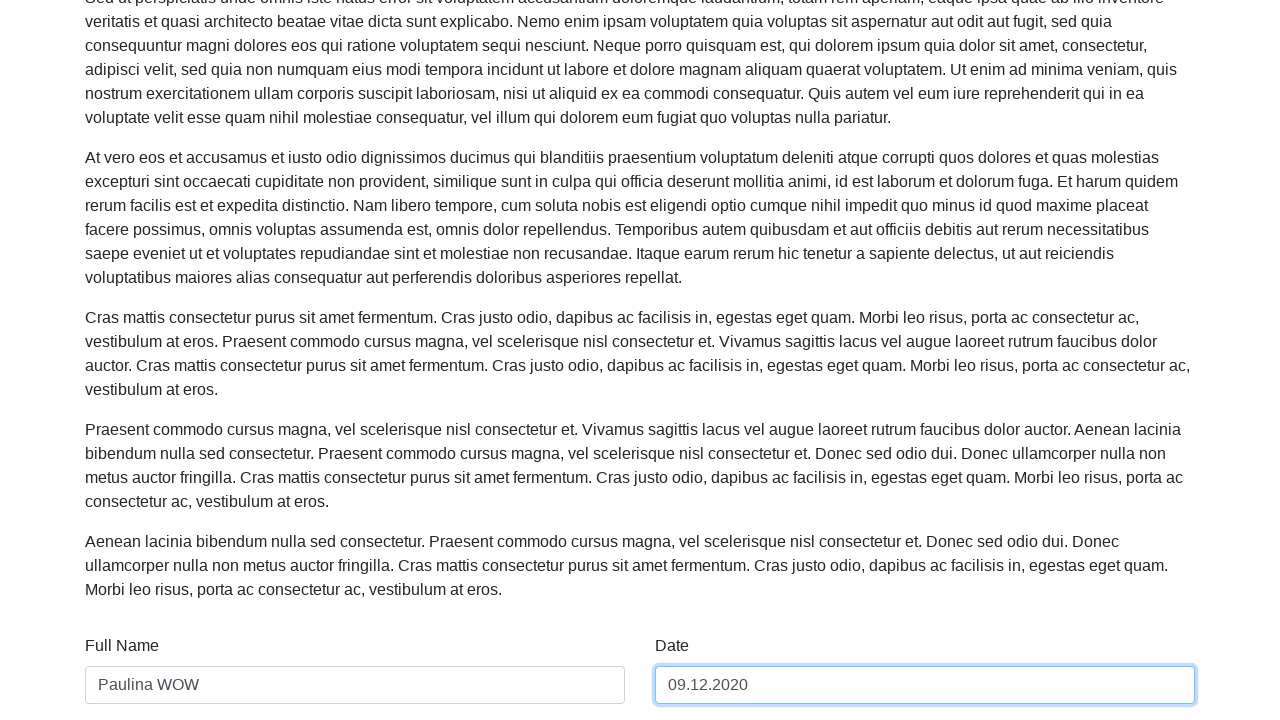